Tests double-click functionality by double-clicking a button and verifying the response message appears

Starting URL: https://demoqa.com/buttons

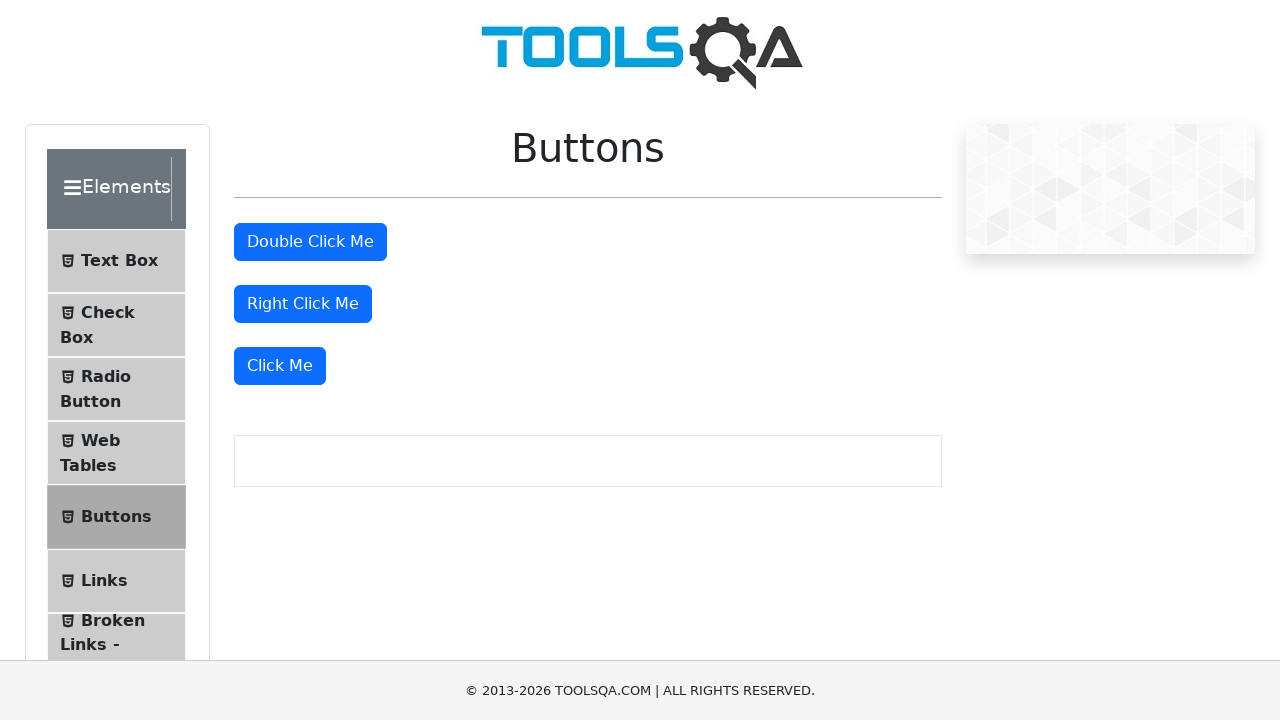

Double click button is visible and ready
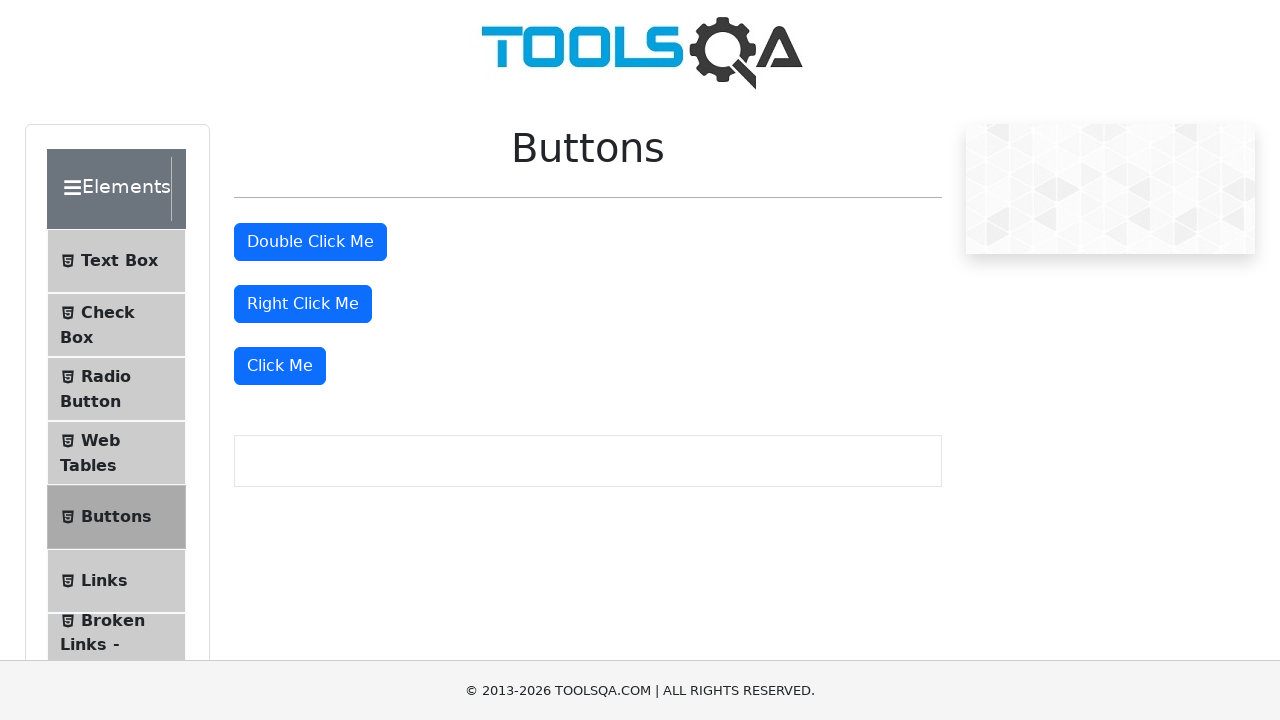

Double-clicked the button at (310, 242) on #doubleClickBtn
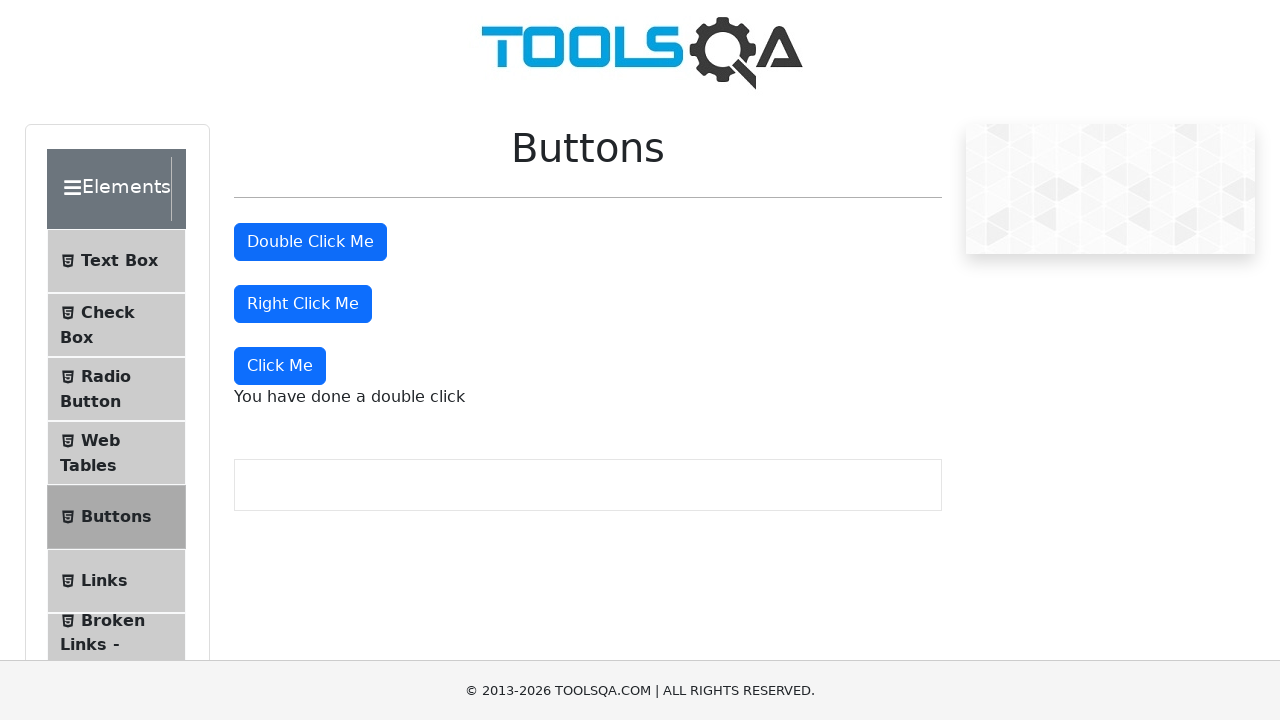

Response message appeared
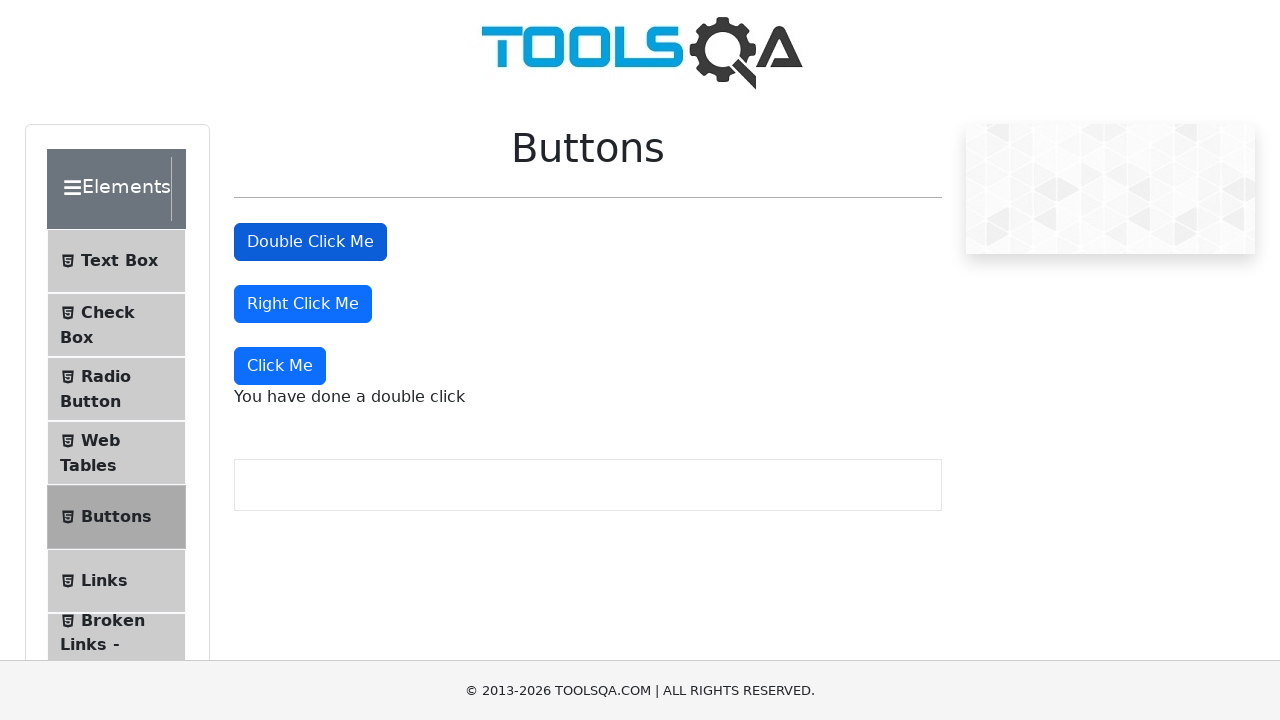

Located the response message element
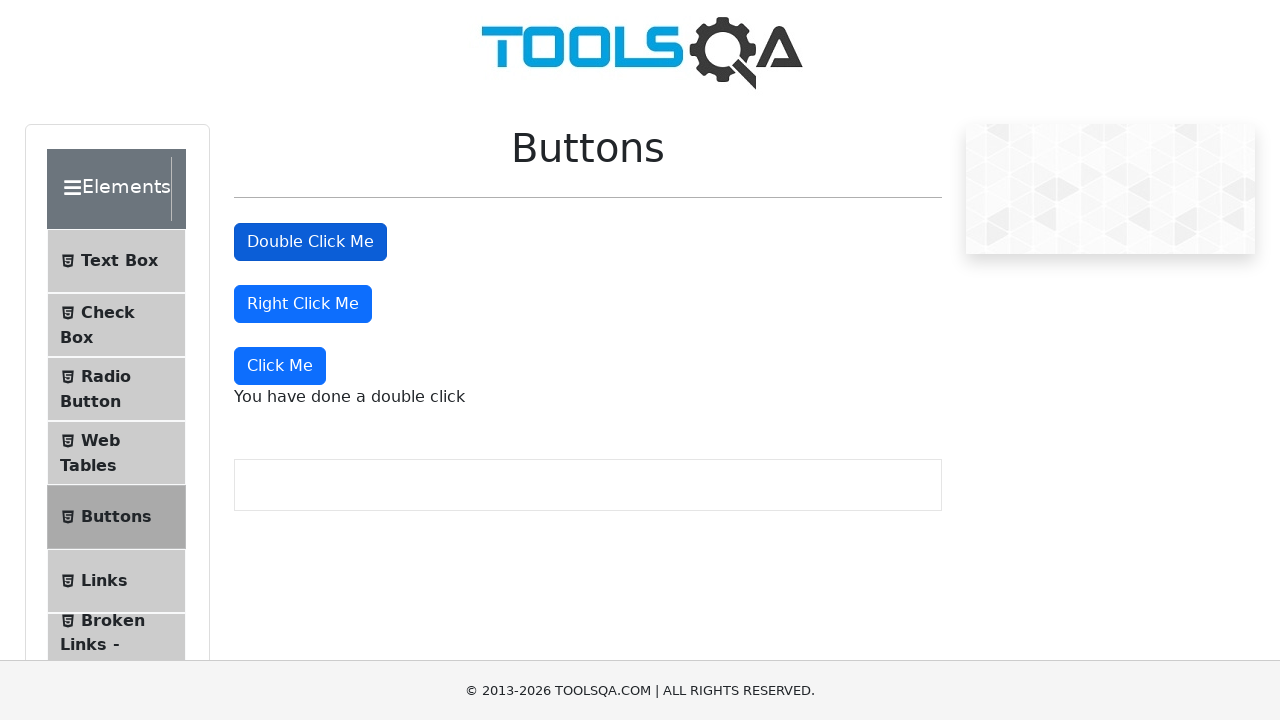

Verified response message text is 'You have done a double click'
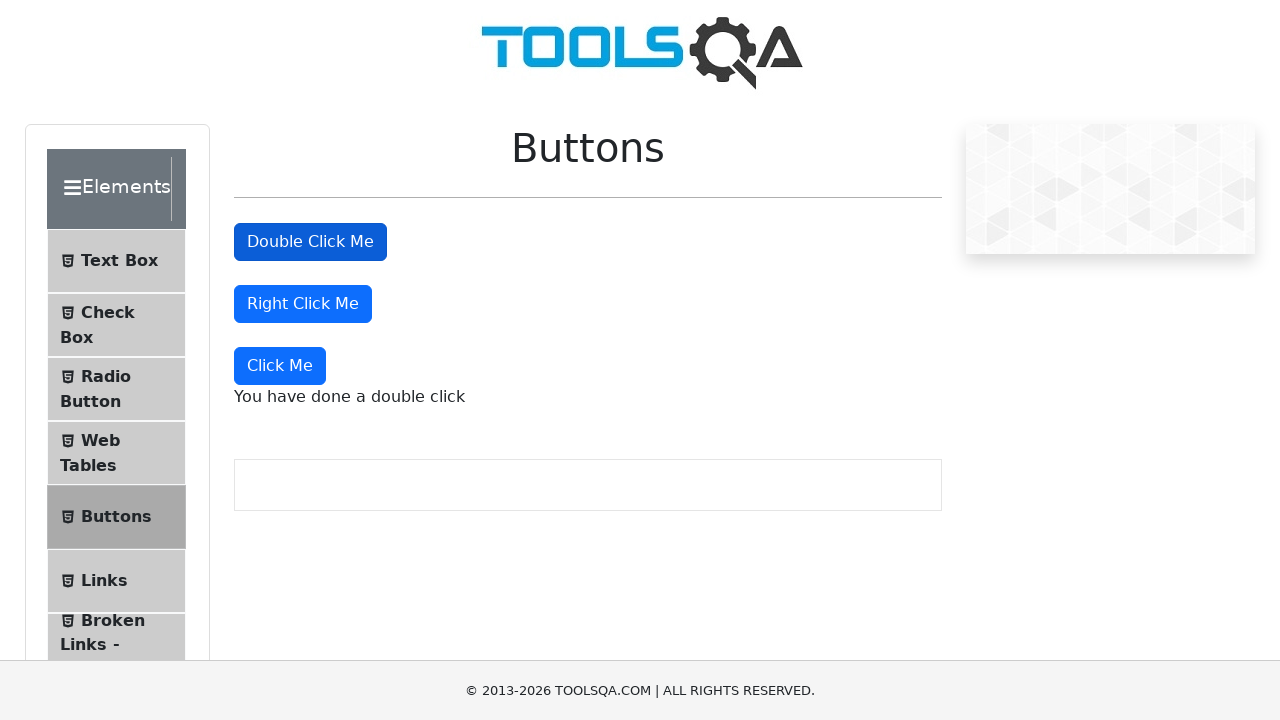

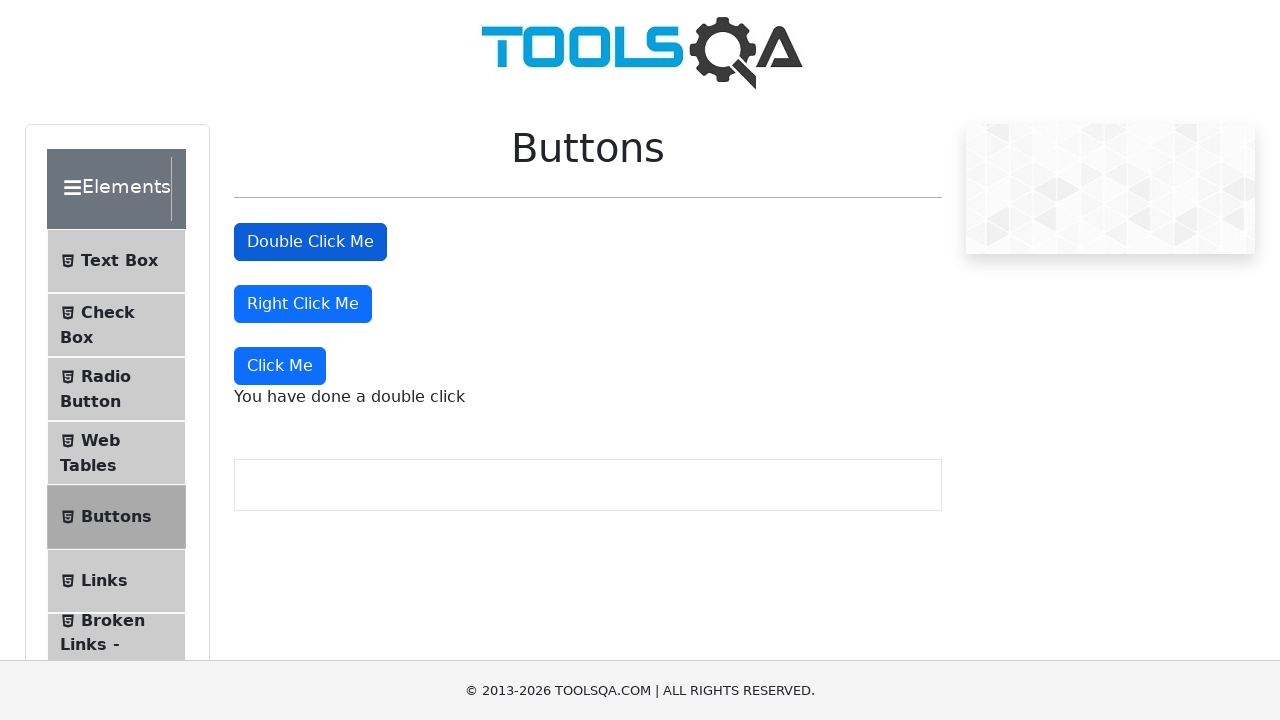